Tests the promo code functionality on a shopping cart page by clicking the cart icon, proceeding to checkout, applying a promo code, and verifying the success message appears with correct styling.

Starting URL: https://rahulshettyacademy.com/seleniumPractise/#/

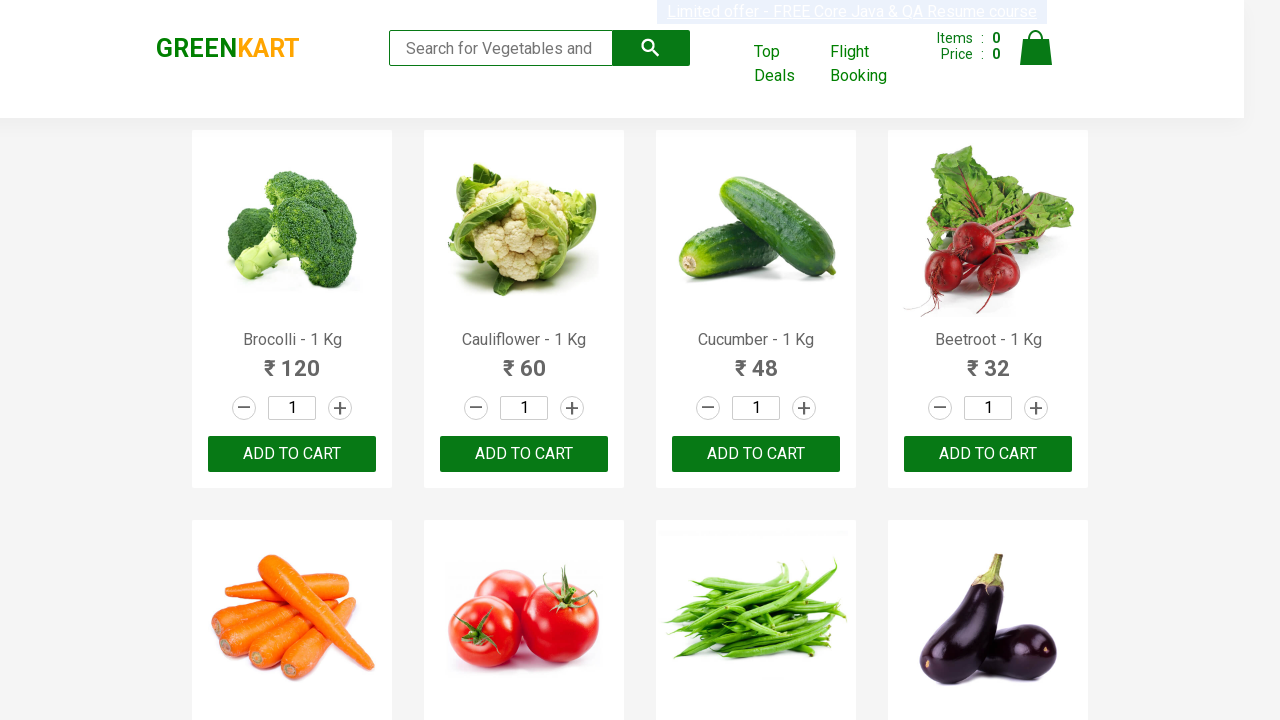

Clicked on cart icon at (1036, 59) on a.cart-icon
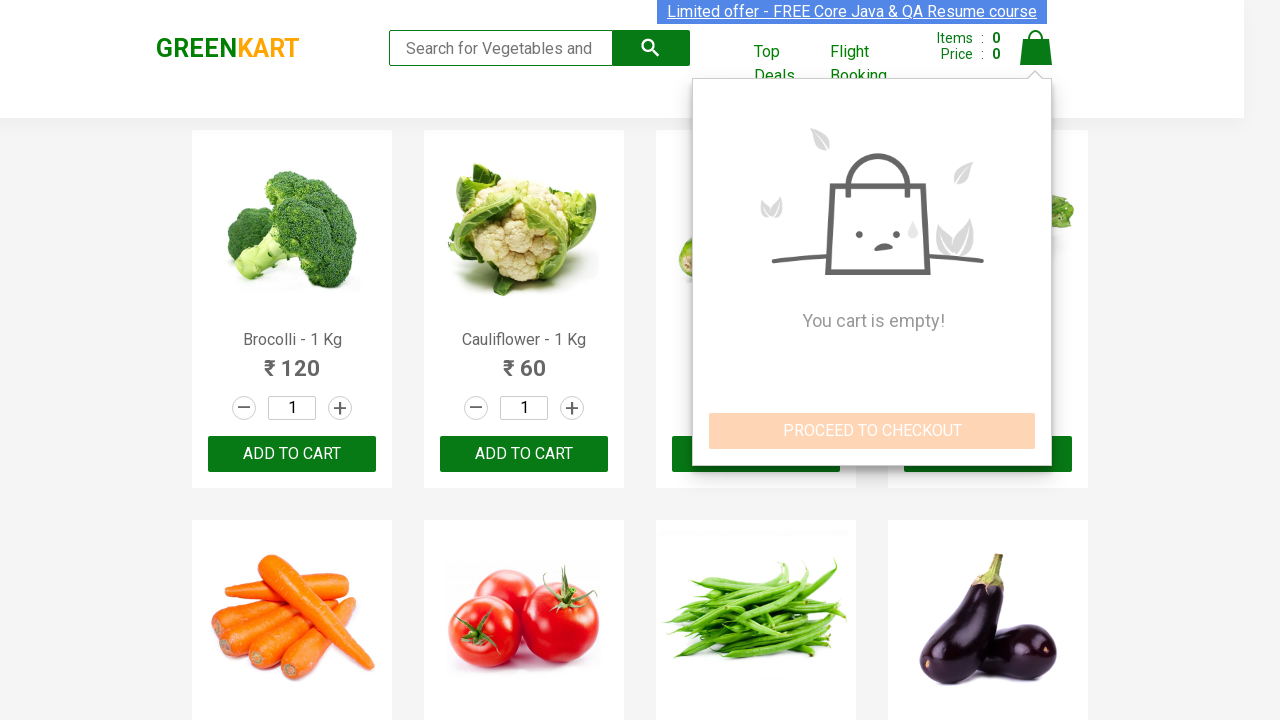

Cart preview panel became active
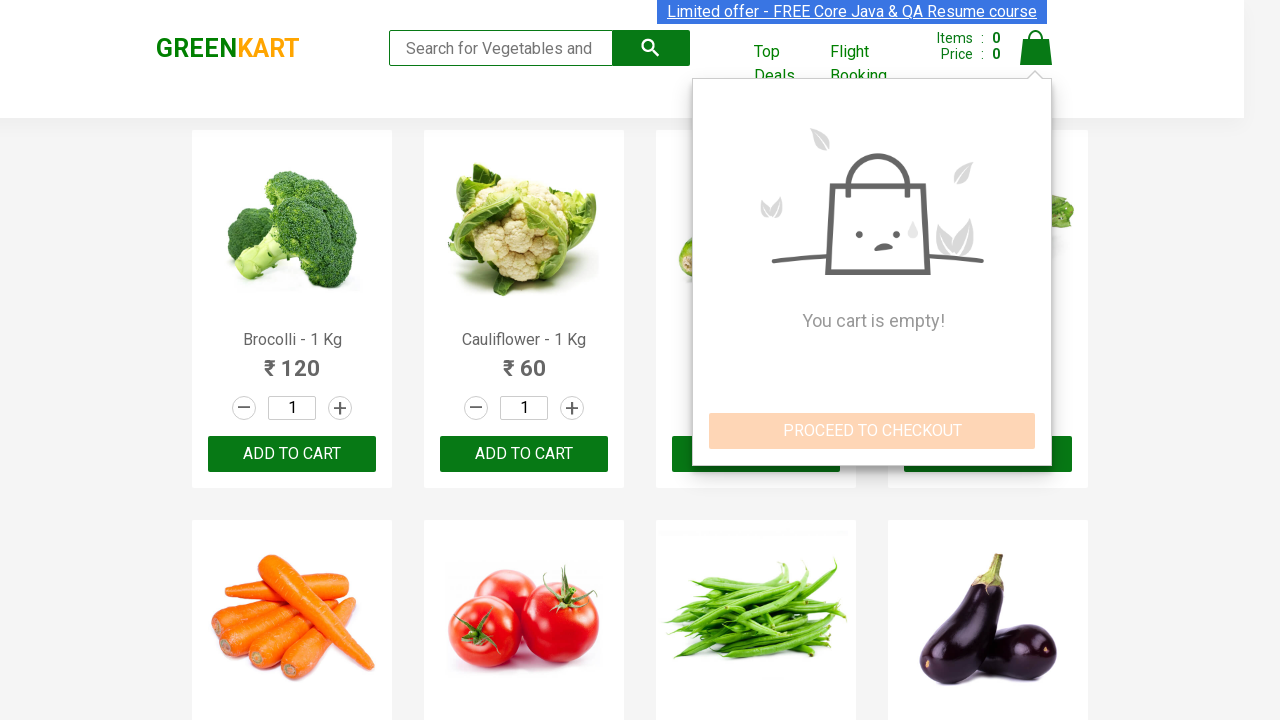

Clicked PROCEED TO CHECKOUT button at (872, 431) on xpath=//button[text()='PROCEED TO CHECKOUT']
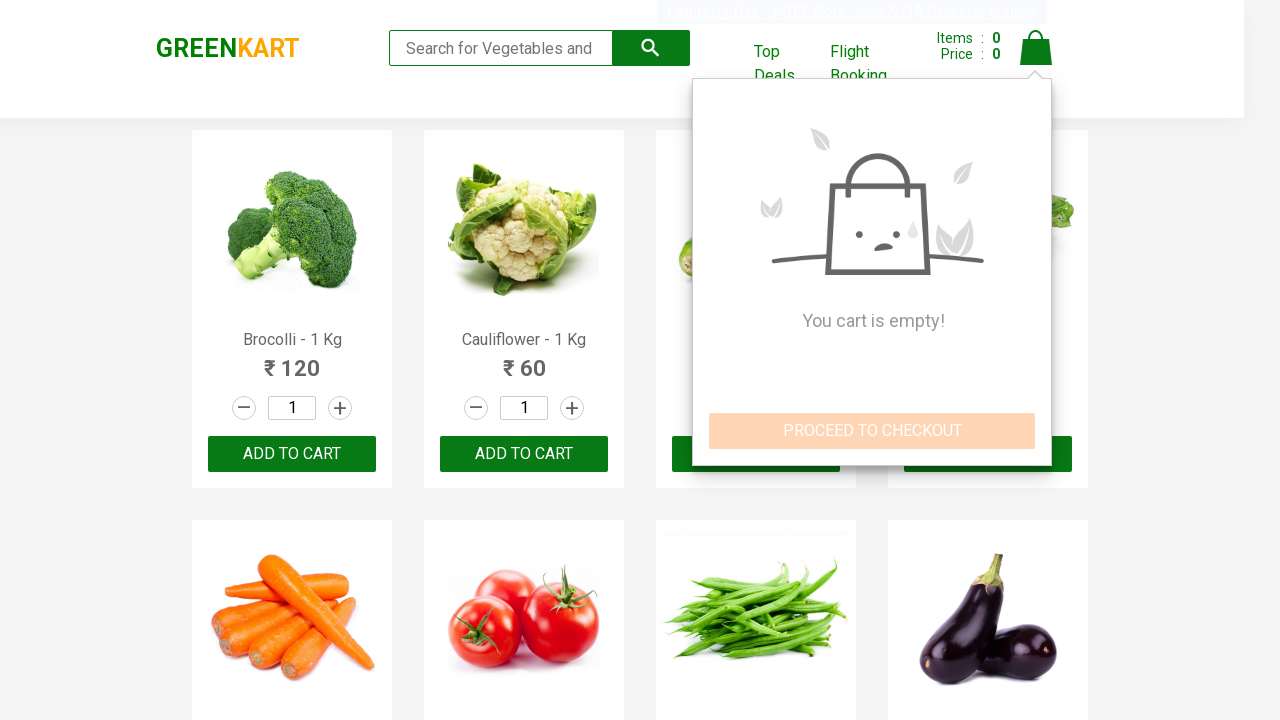

Entered promo code 'rahulshettyacademy' on input.promoCode
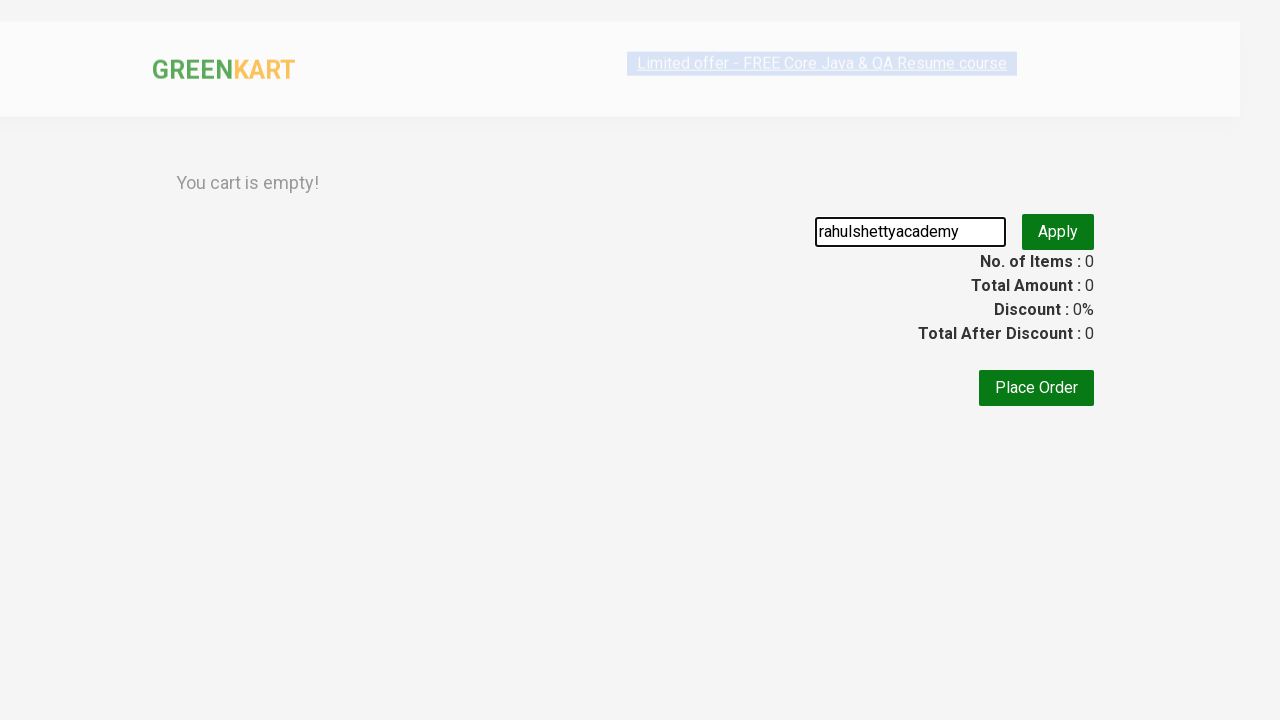

Clicked apply promo button at (1058, 404) on button.promoBtn
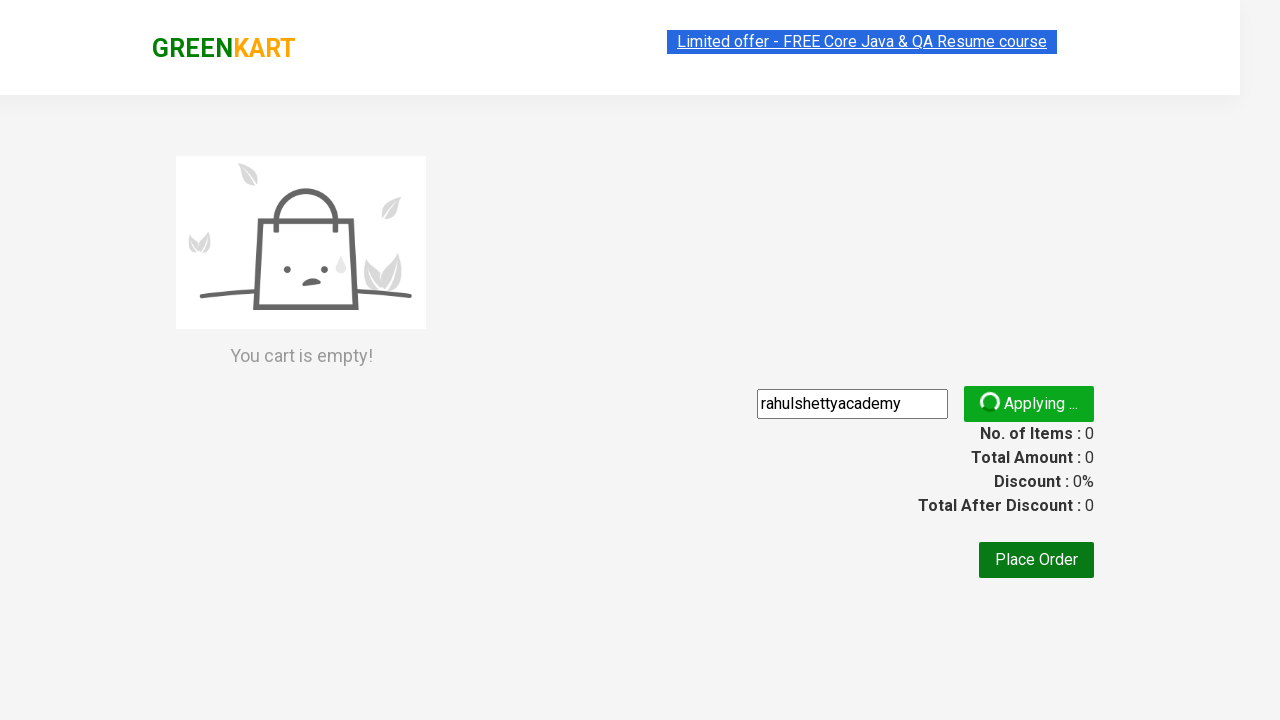

Promo info message appeared and became visible
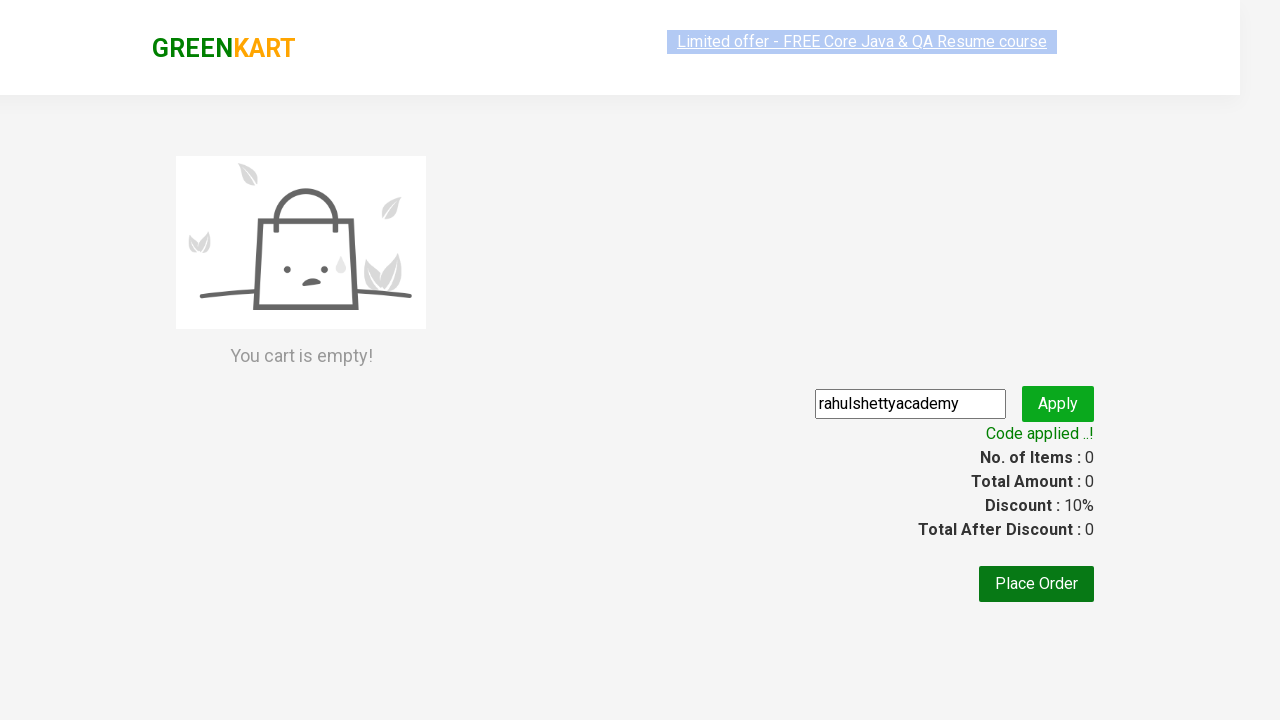

Verified promo message text is 'Code applied ..!'
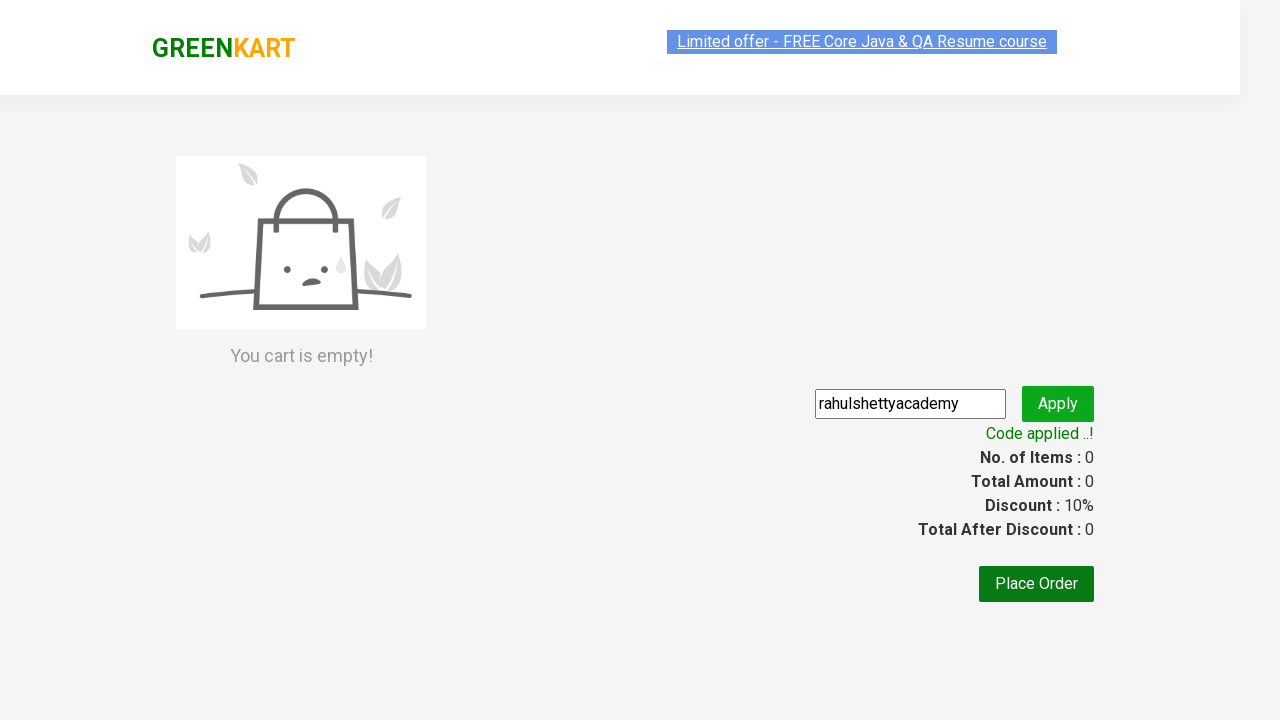

Retrieved style attribute from promo message
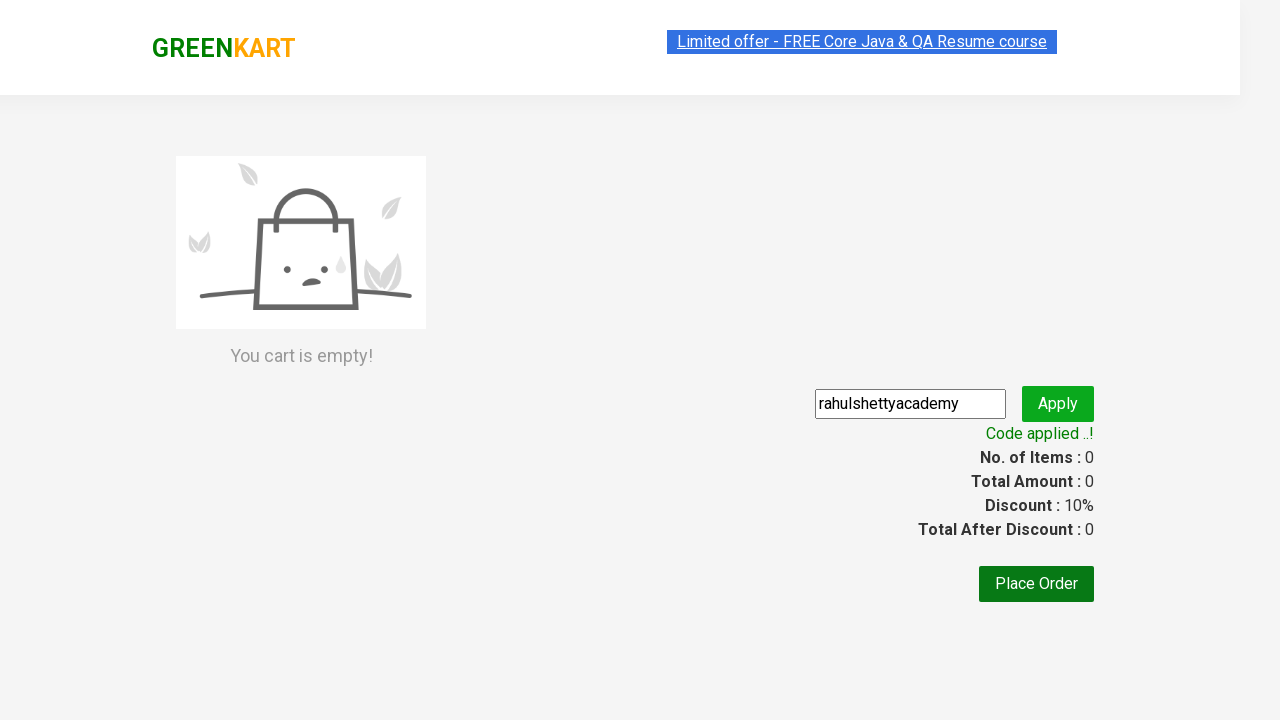

Verified promo message has green styling
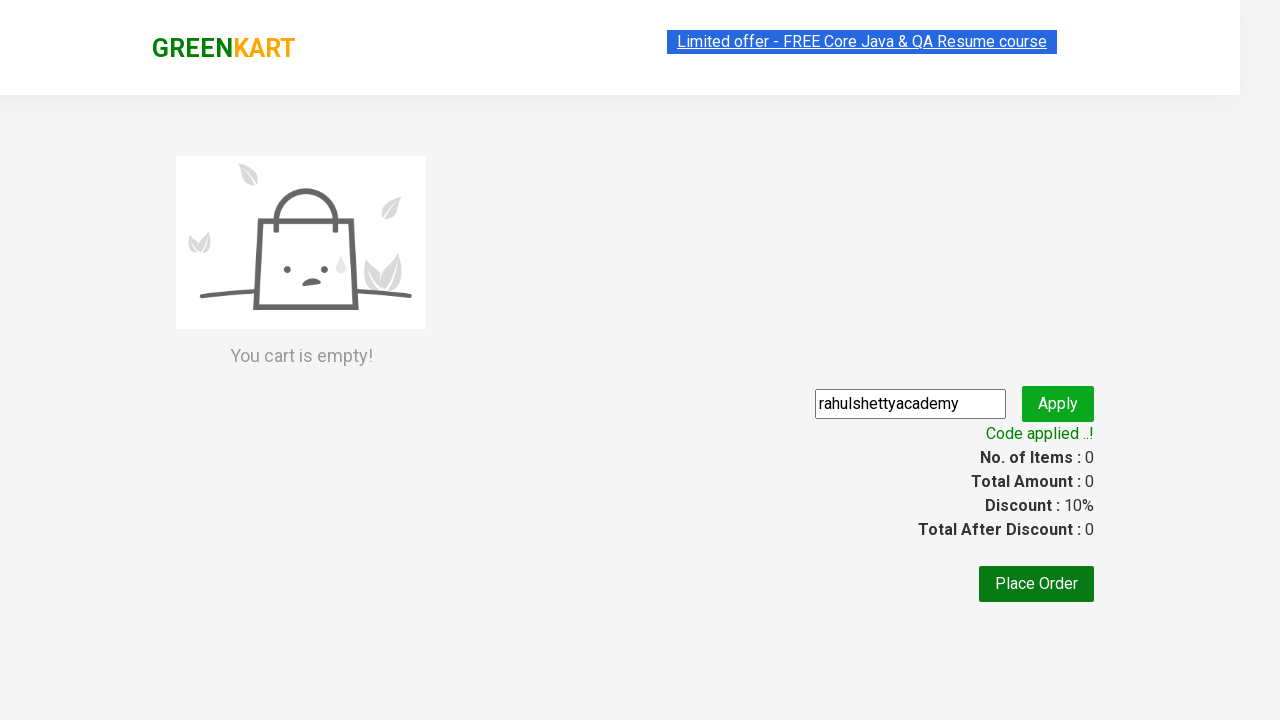

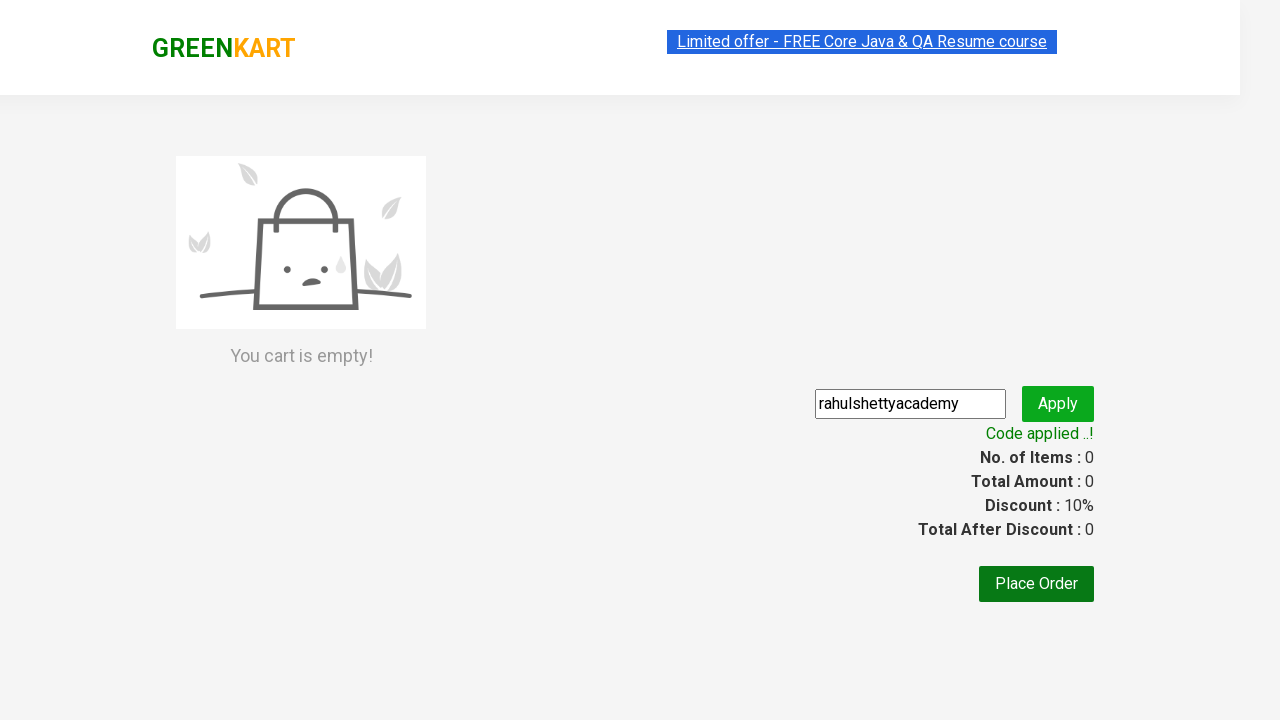